Tests browser navigation functionality by navigating to YouTube, then using back, forward, and refresh navigation controls

Starting URL: https://www.w3schools.com/tags/tryit.asp?filename=tryhtml_select

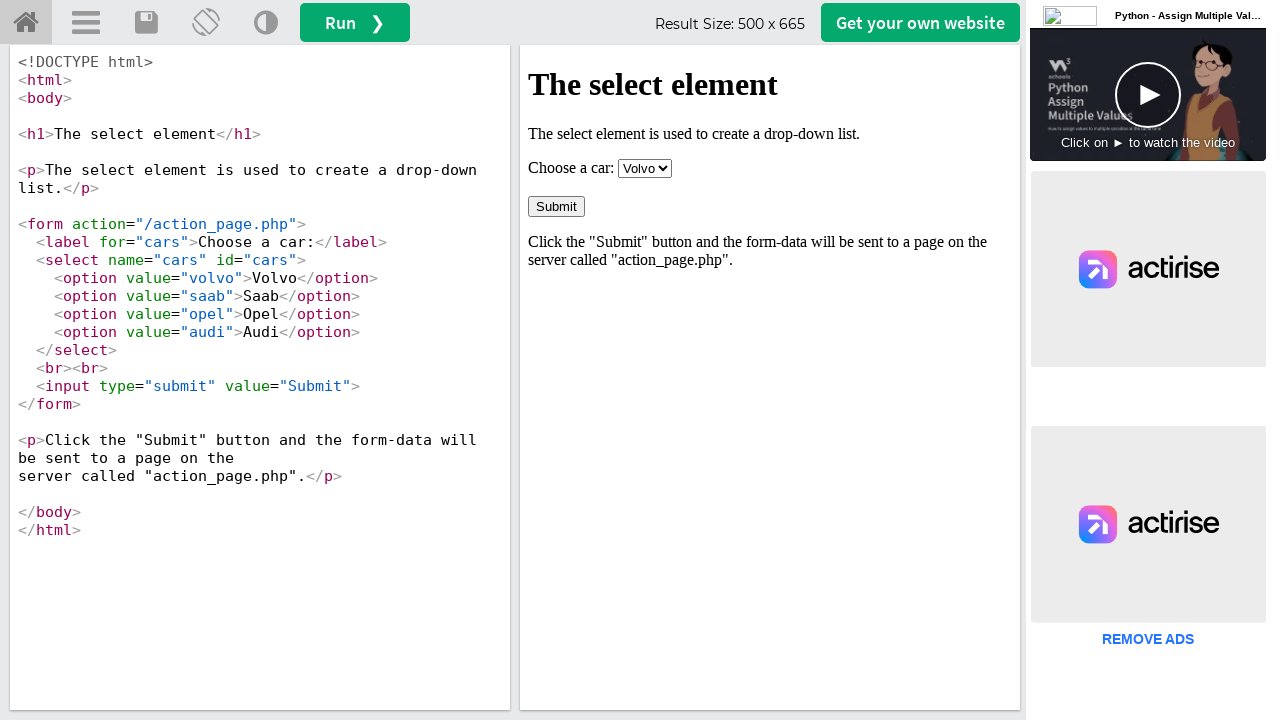

Navigated to YouTube
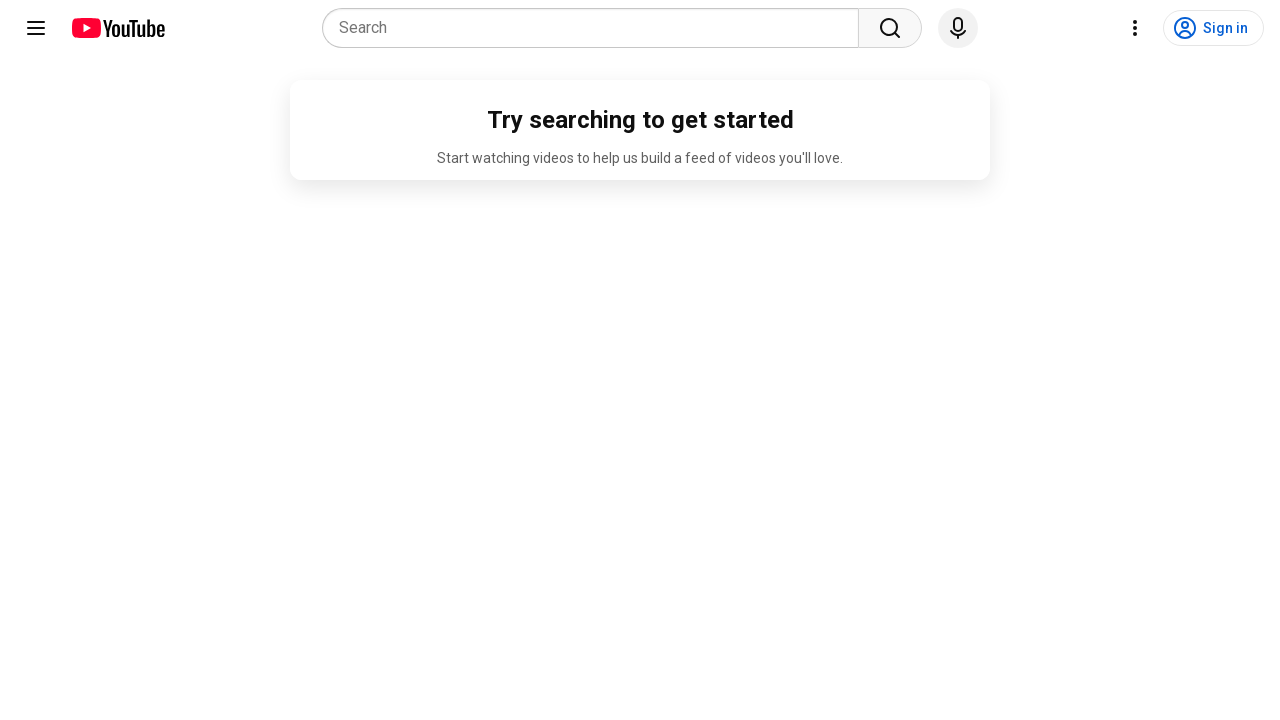

Navigated back to W3Schools
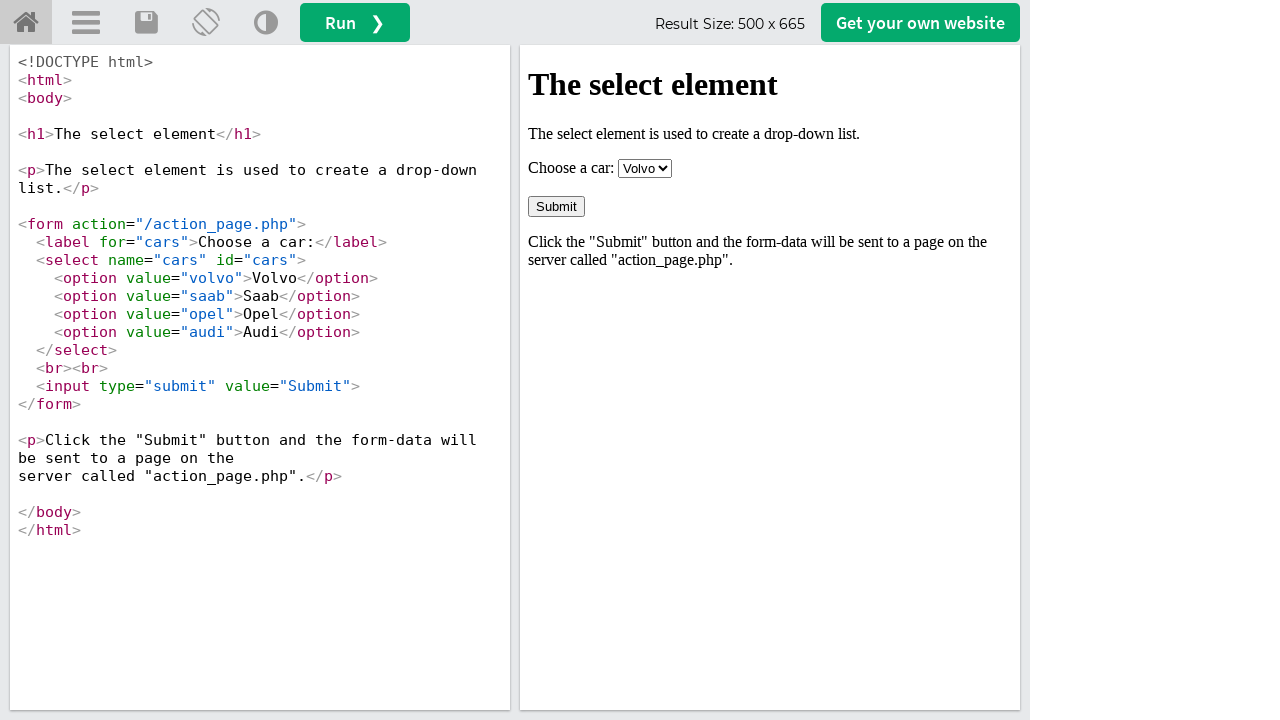

Navigated forward to YouTube
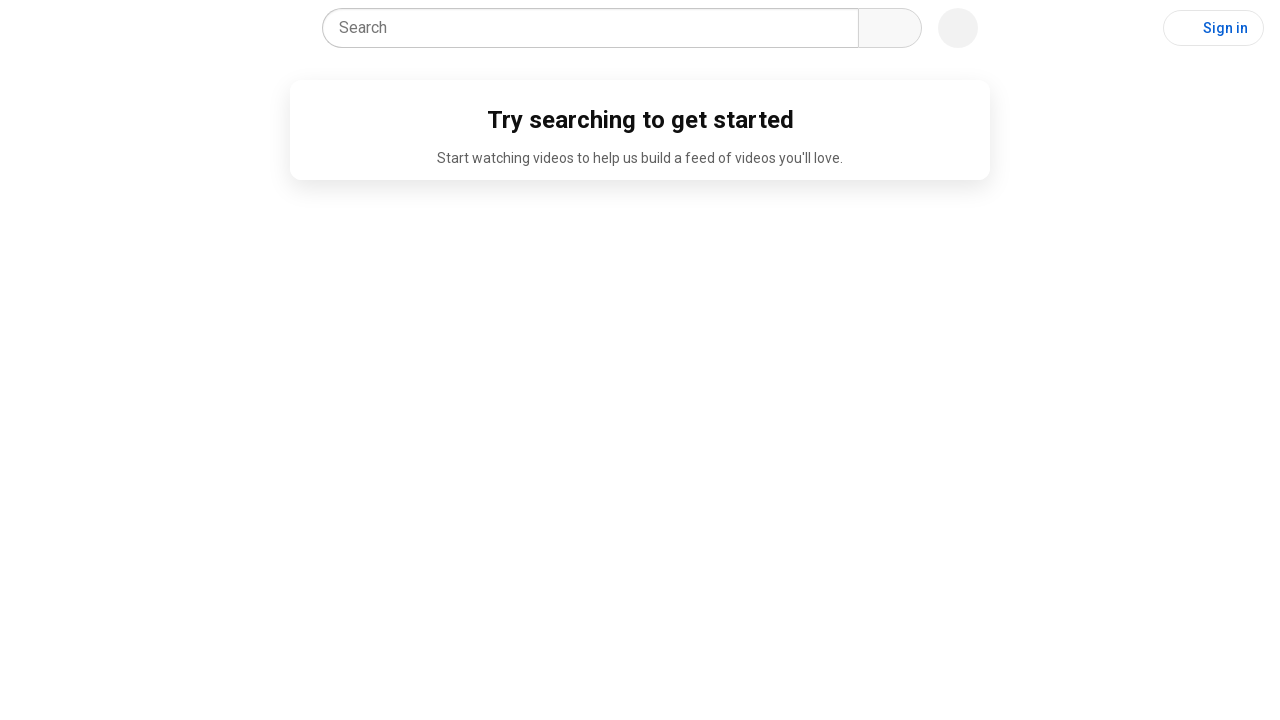

Refreshed the current page
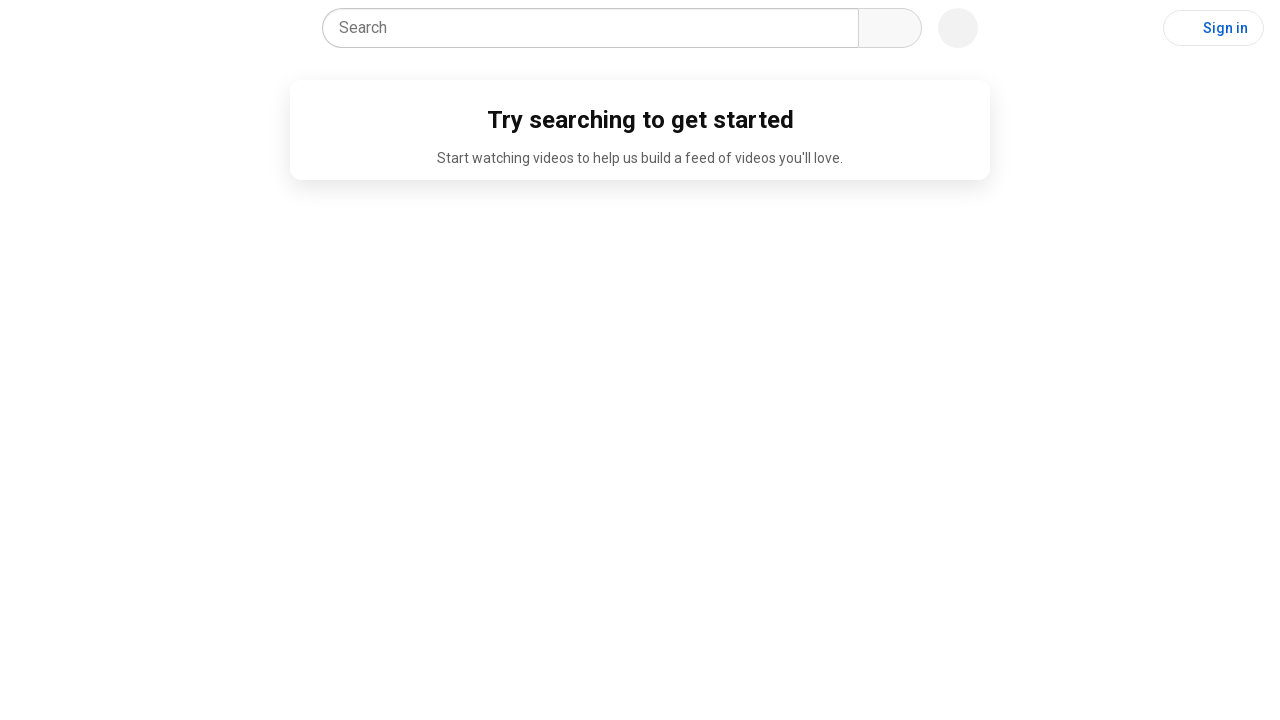

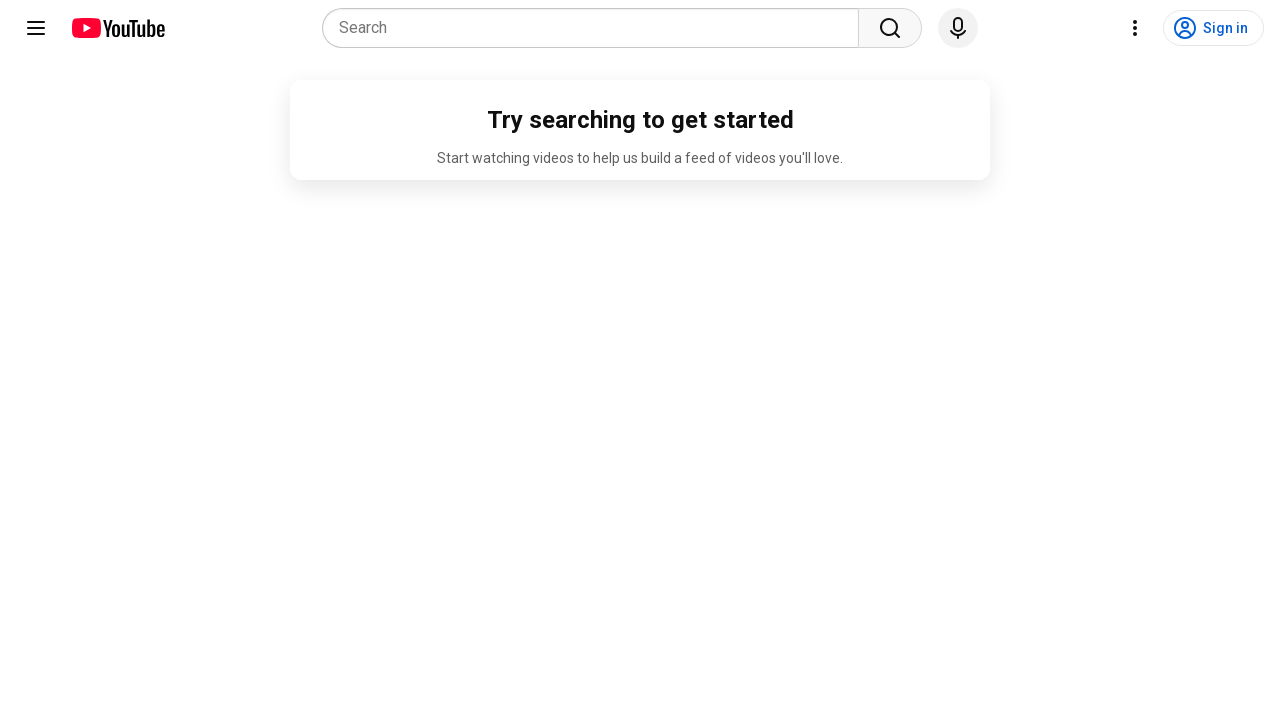